Tests user registration form by filling in personal details including name, email, phone number and selecting occupation from dropdown

Starting URL: https://rahulshettyacademy.com/client/

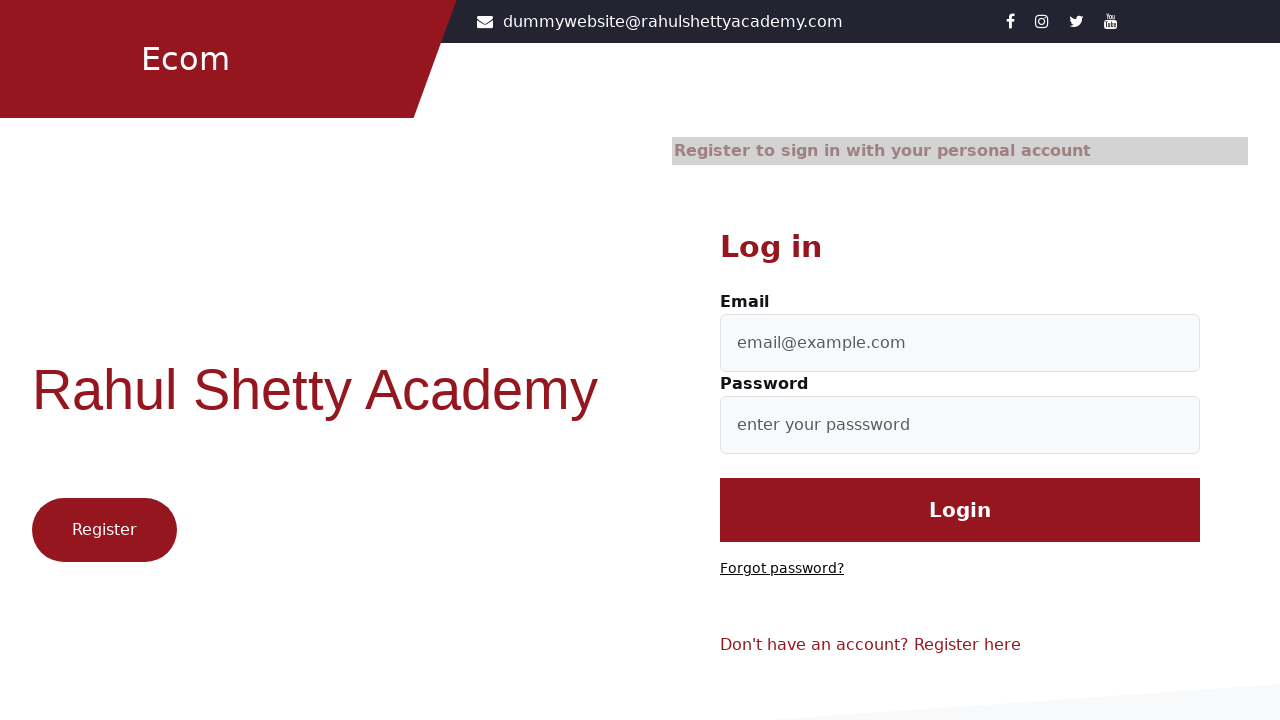

Register link became visible
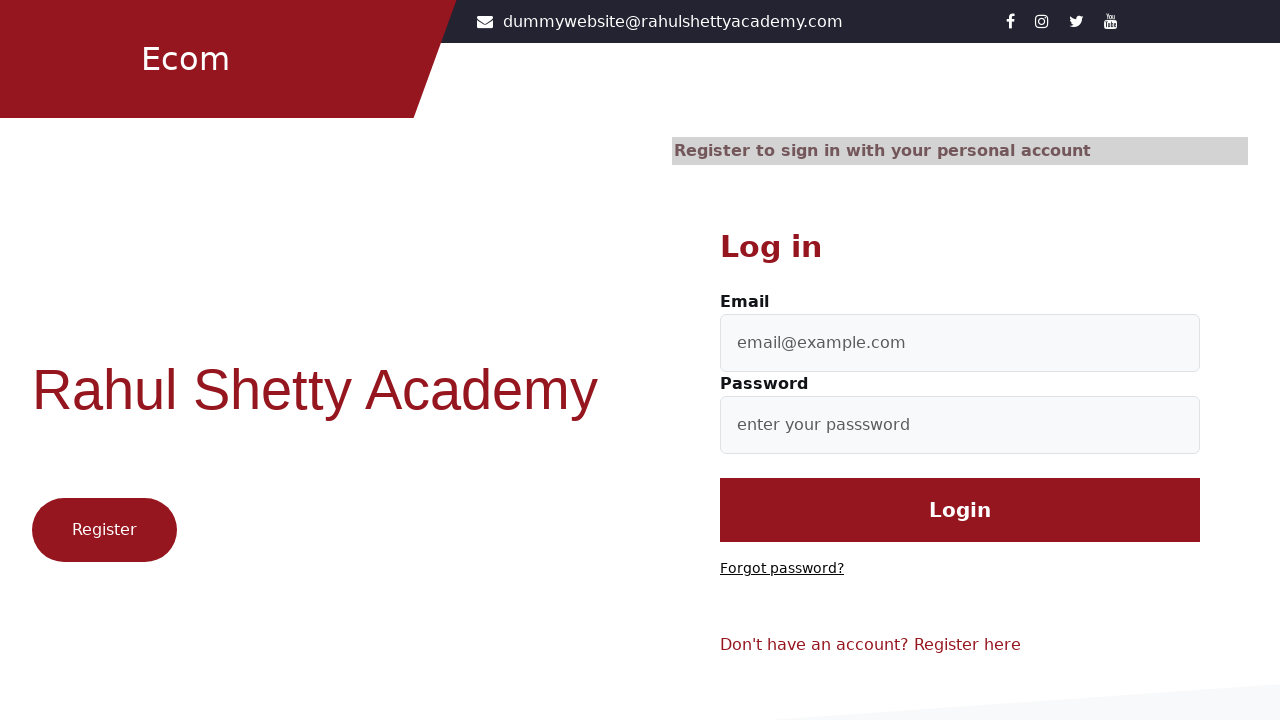

Clicked Register link to navigate to registration form at (104, 530) on text="Register"
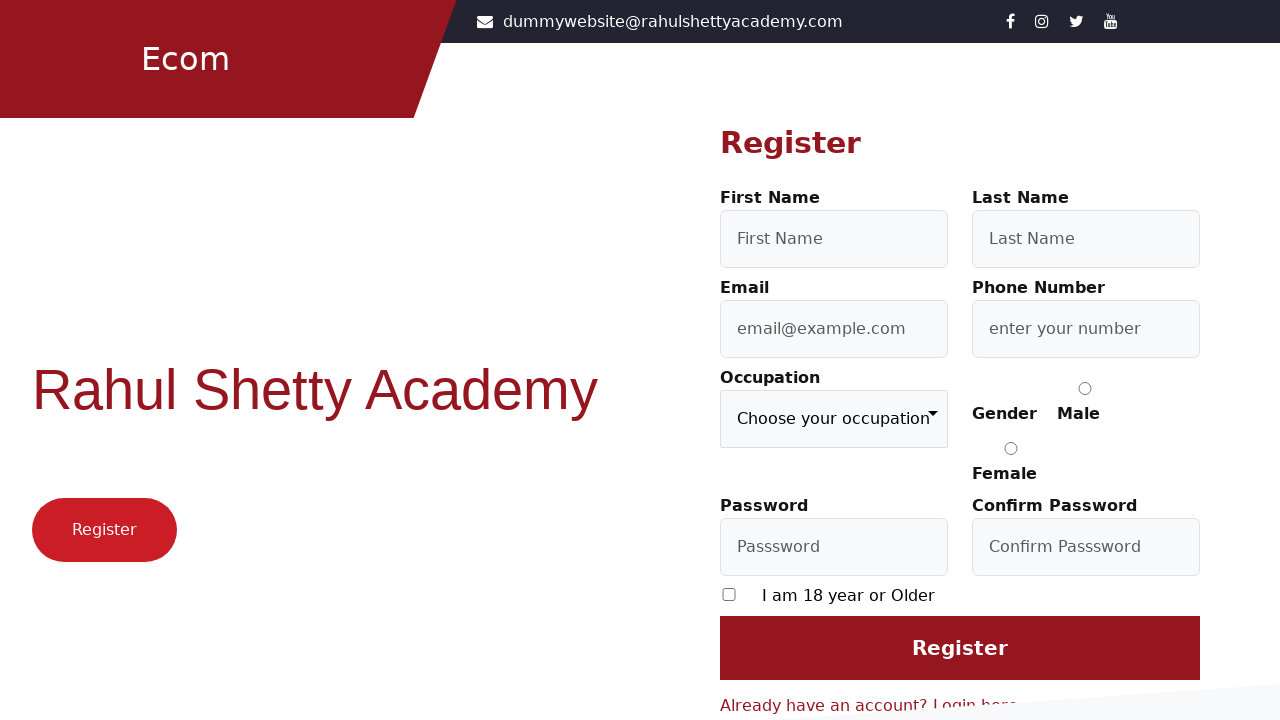

Filled first name field with 'Michael' on #firstName
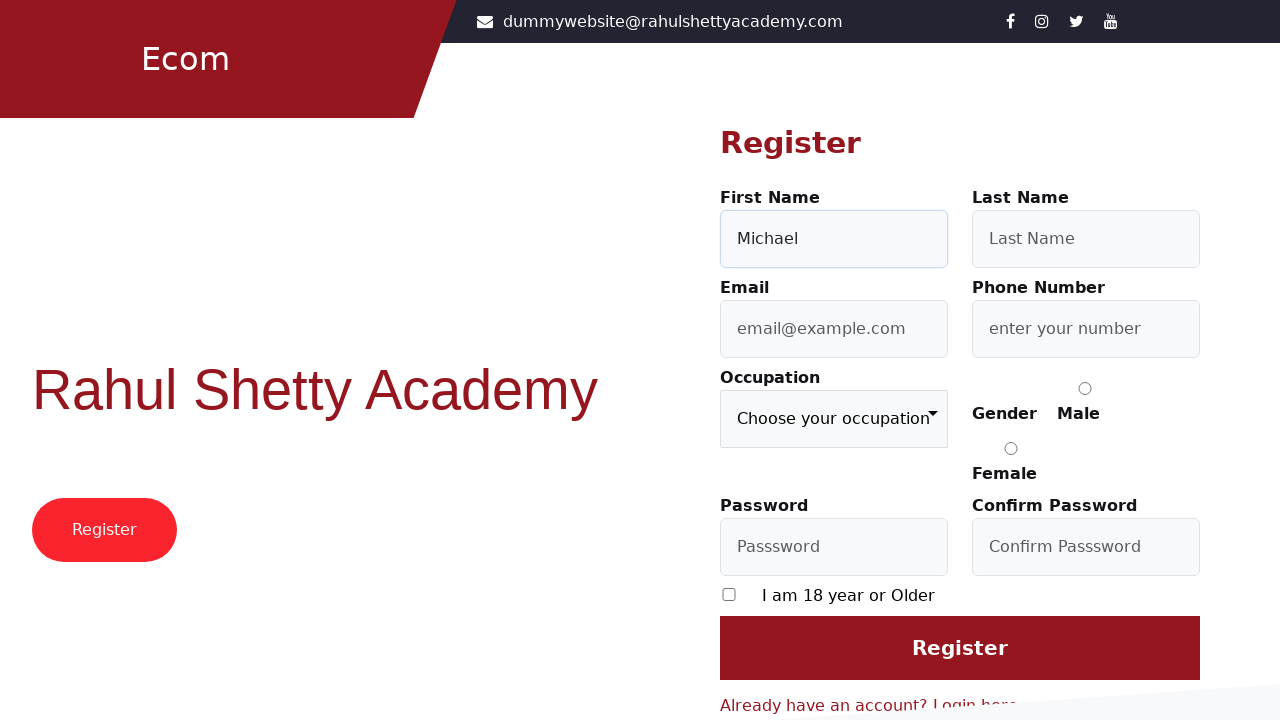

Filled last name field with 'Johnson' on #lastName
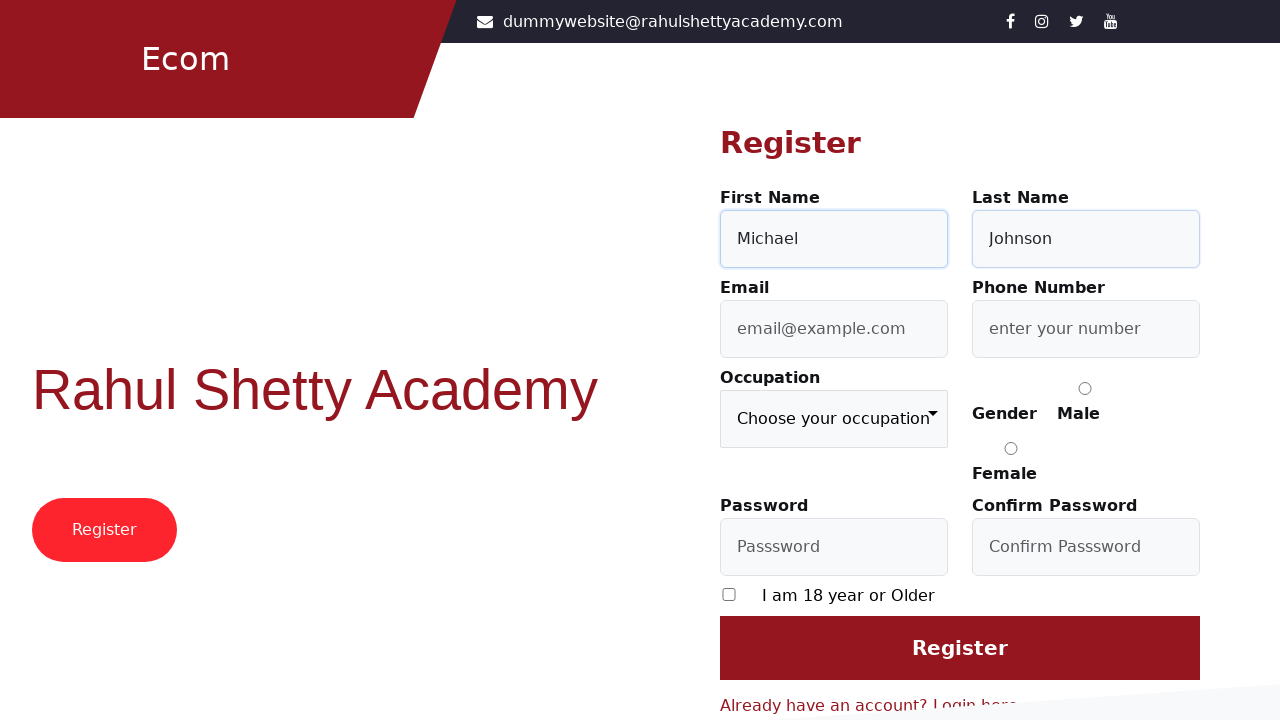

Filled email field with 'mjohnson456@example.com' on #userEmail
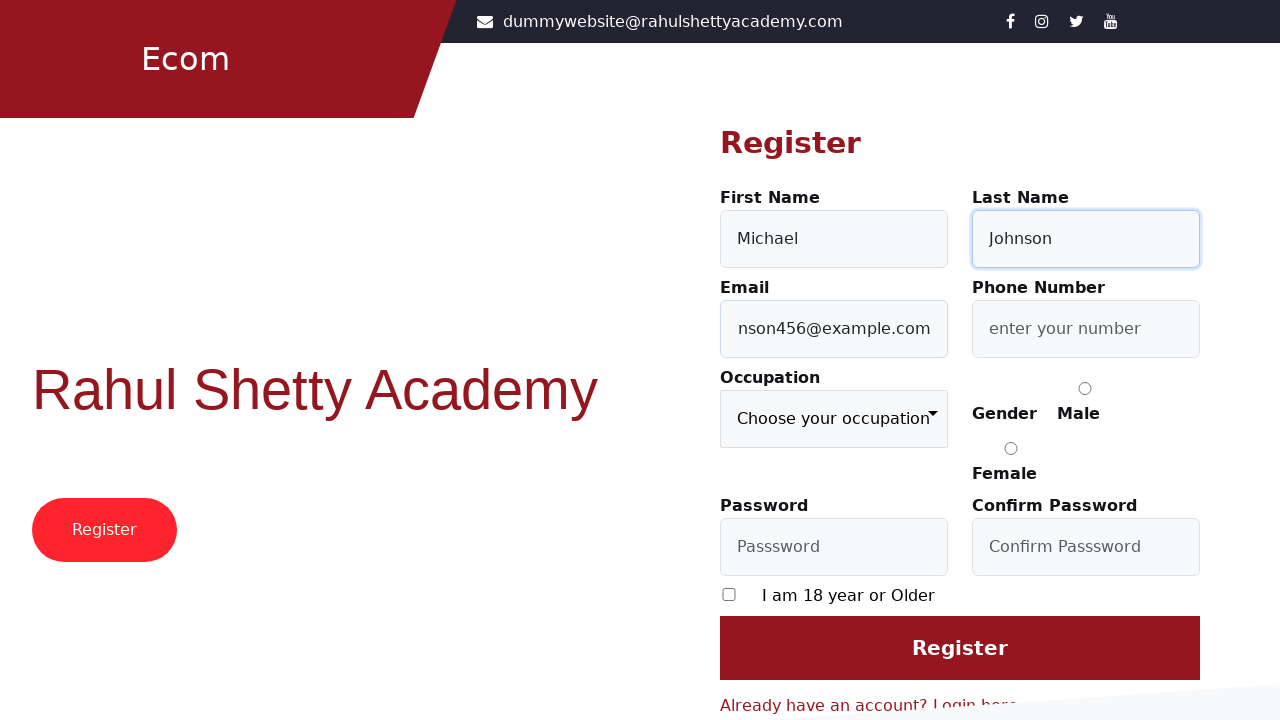

Filled mobile number field with '9876543210' on #userMobile
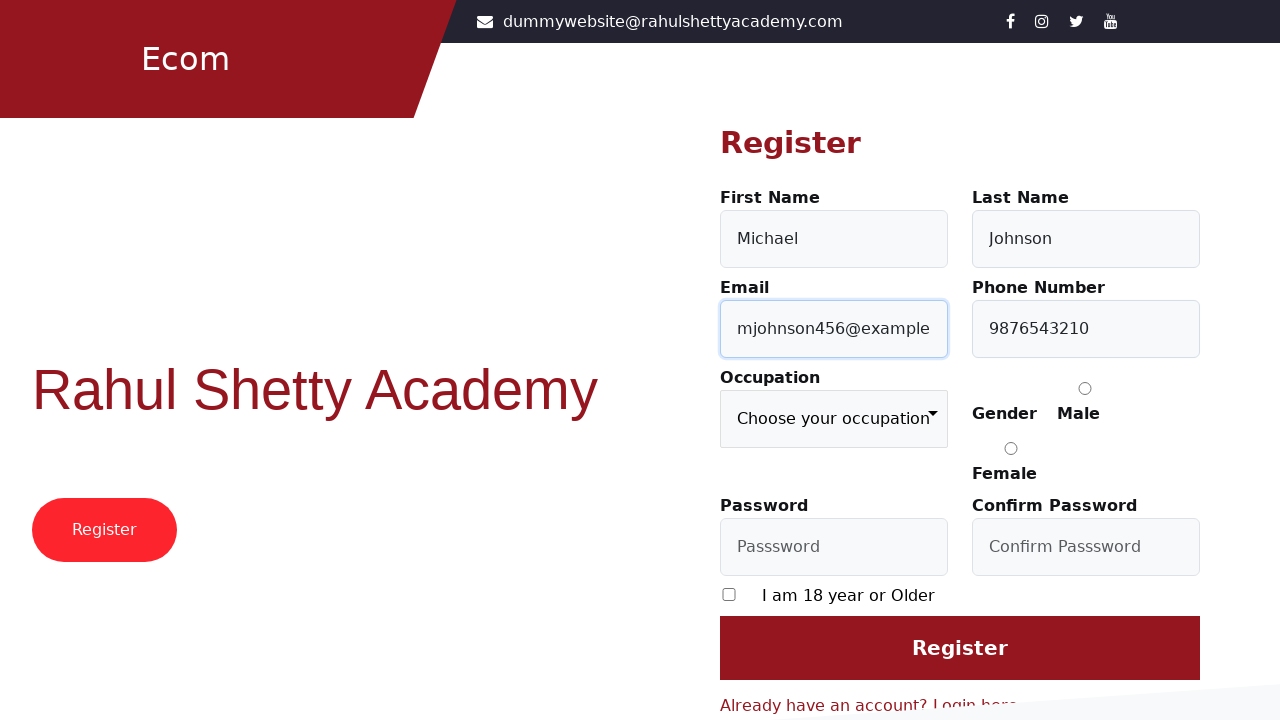

Selected 'Engineer' from occupation dropdown on select[formcontrolname="occupation"]
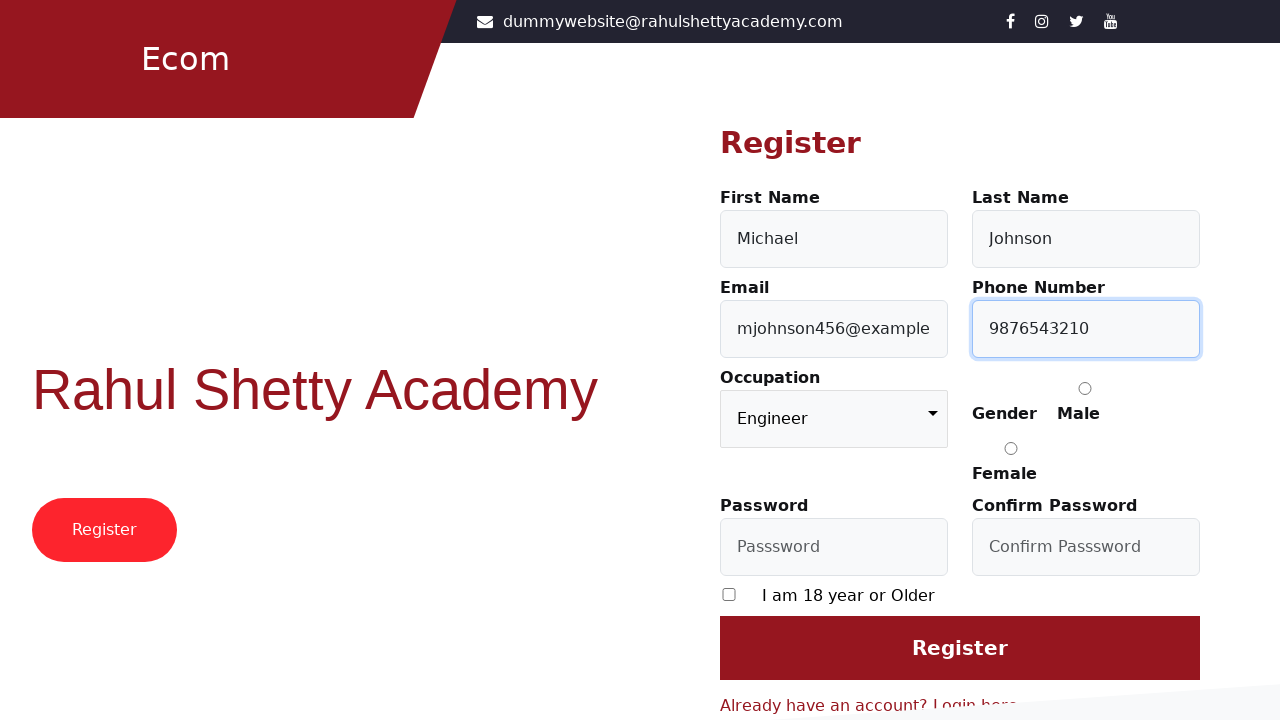

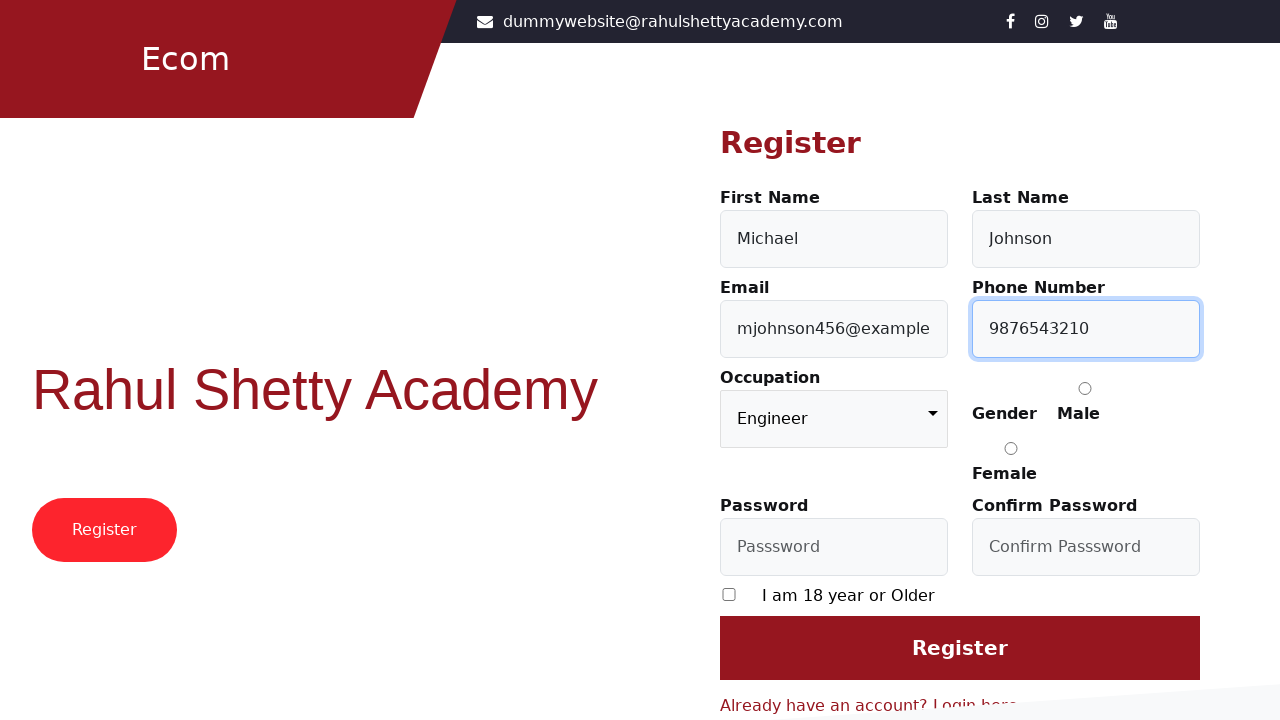